Tests sorting the Due column in descending order by clicking the column header twice and verifying the values are sorted in reverse order.

Starting URL: http://the-internet.herokuapp.com/tables

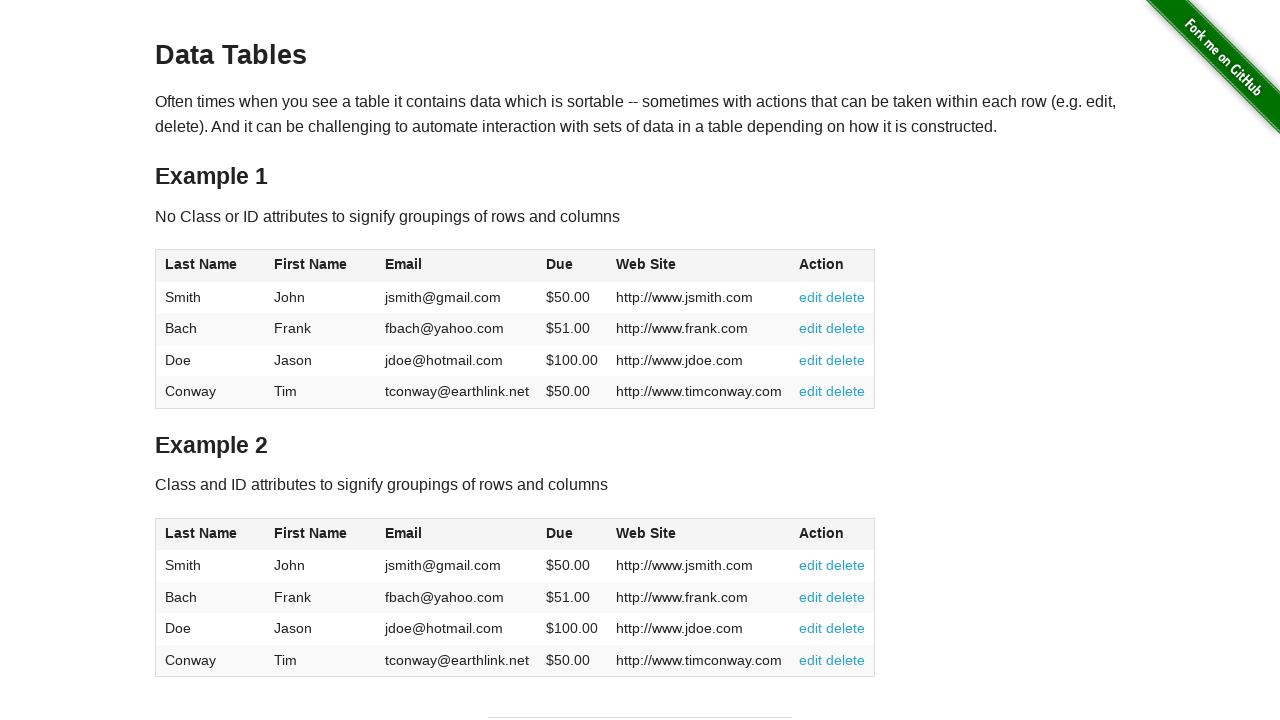

Clicked Due column header for first time to initiate sort at (572, 266) on #table1 thead tr th:nth-child(4)
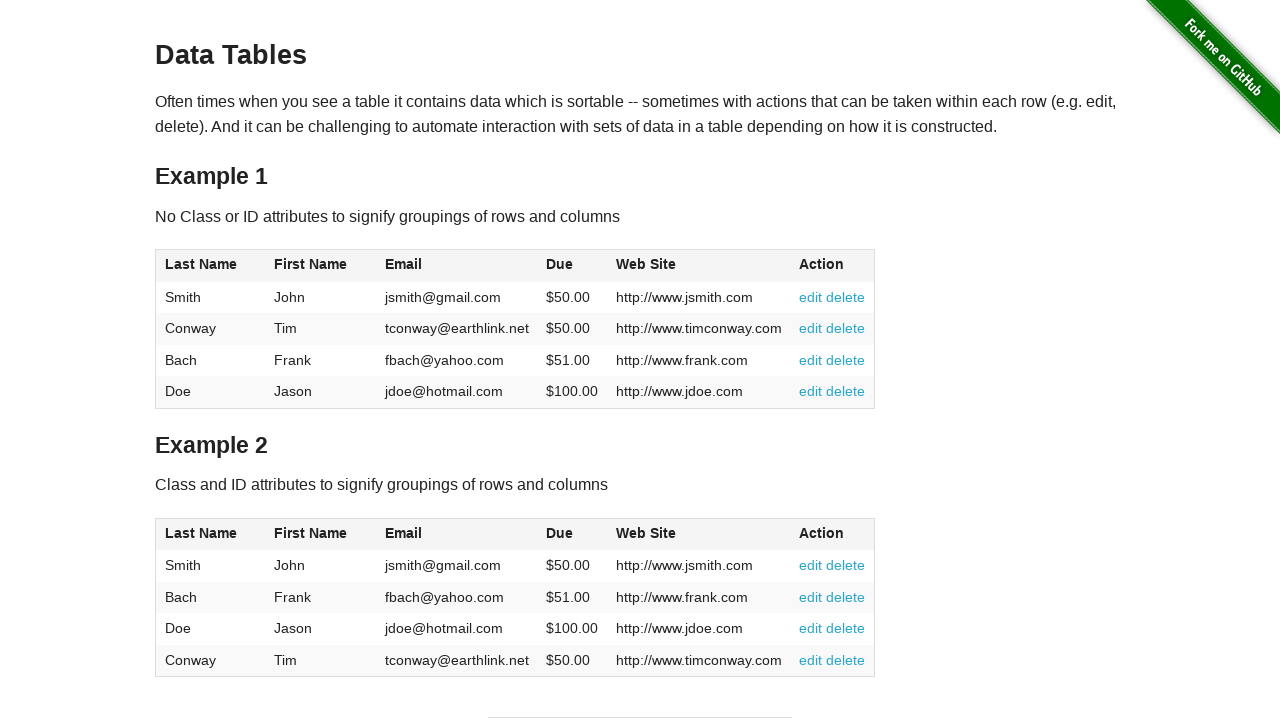

Clicked Due column header second time to sort in descending order at (572, 266) on #table1 thead tr th:nth-child(4)
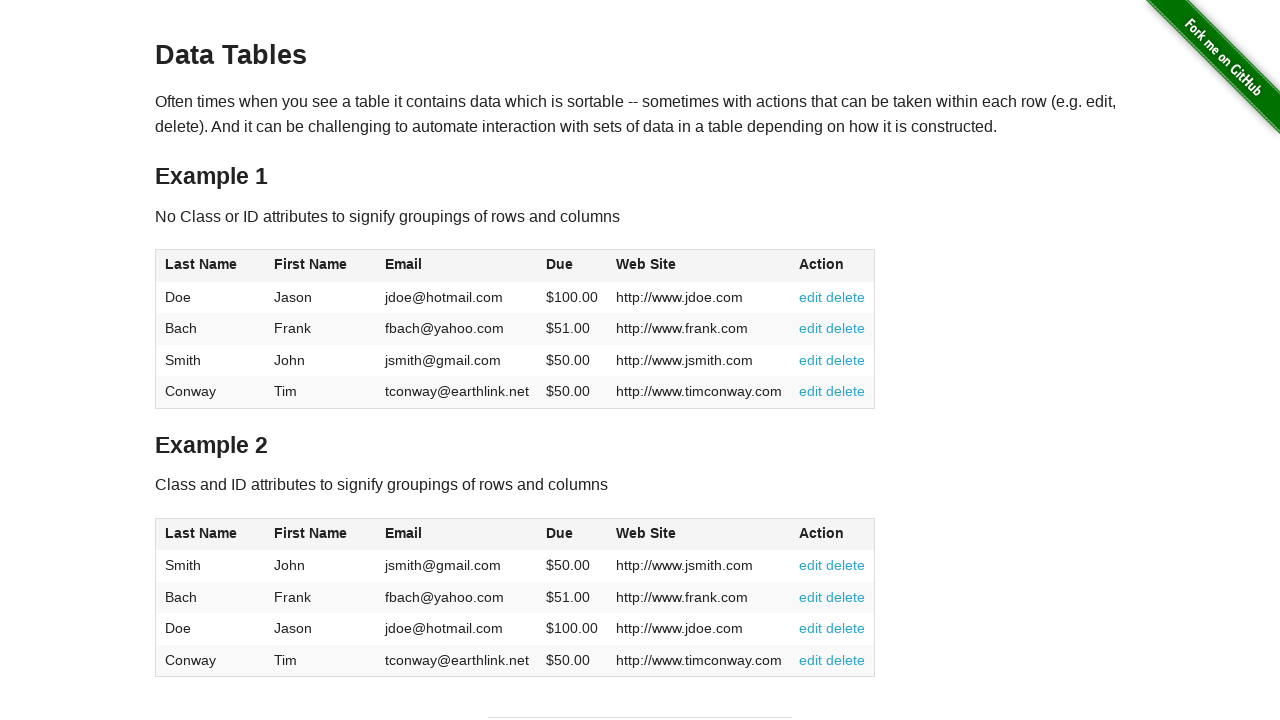

Verified Due column cells are loaded
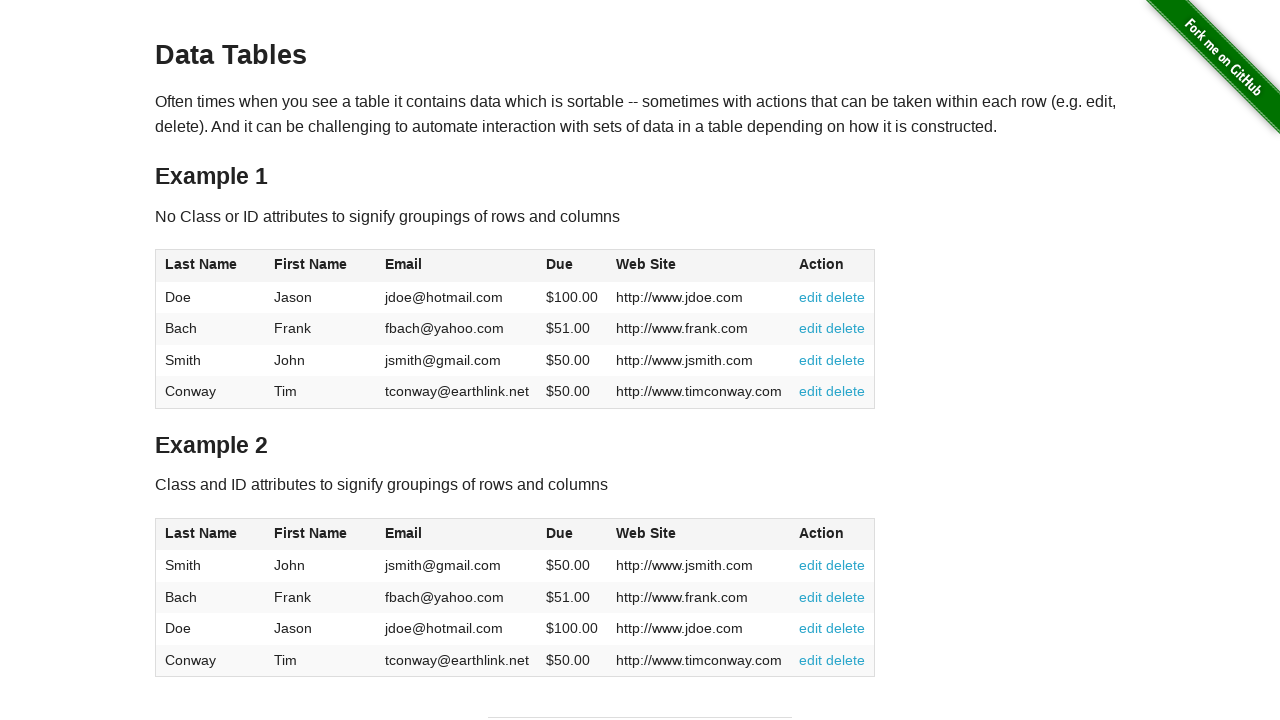

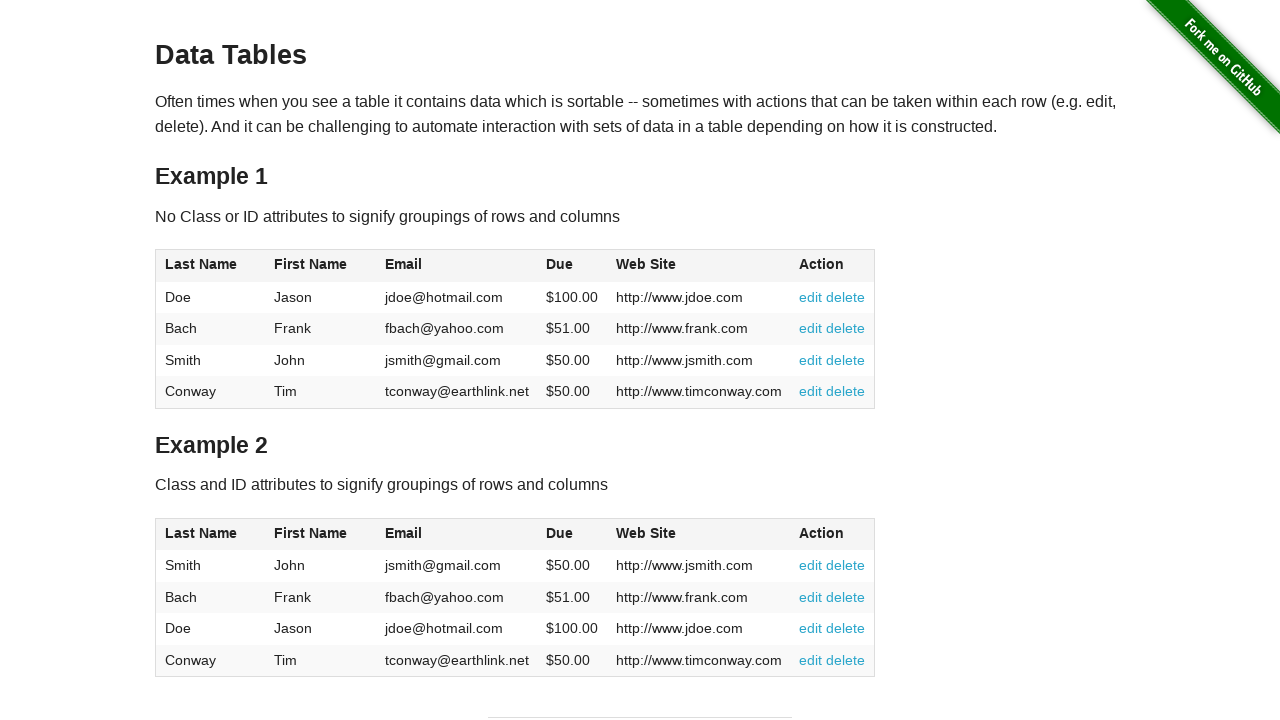